Tests the search functionality on a product offers page by searching for a specific item and verifying results are displayed

Starting URL: https://rahulshettyacademy.com/seleniumPractise/#/offers

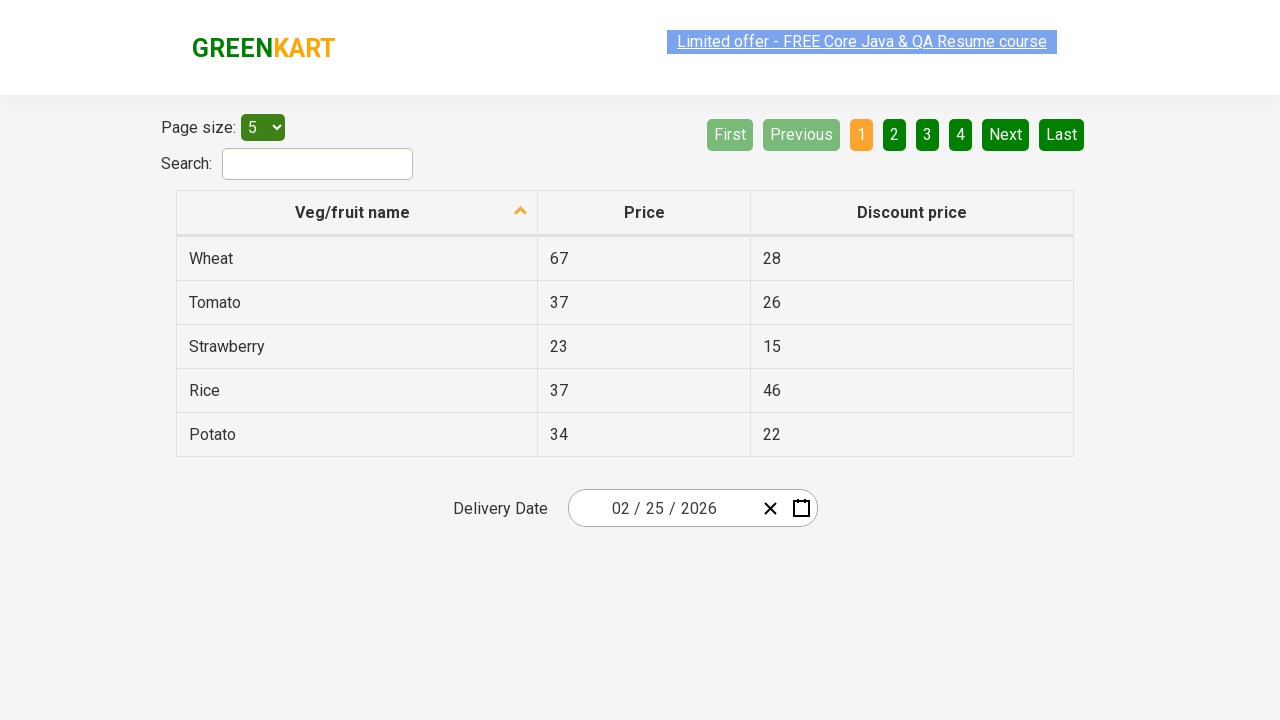

Filled search field with 'Strawberry' on input#search-field
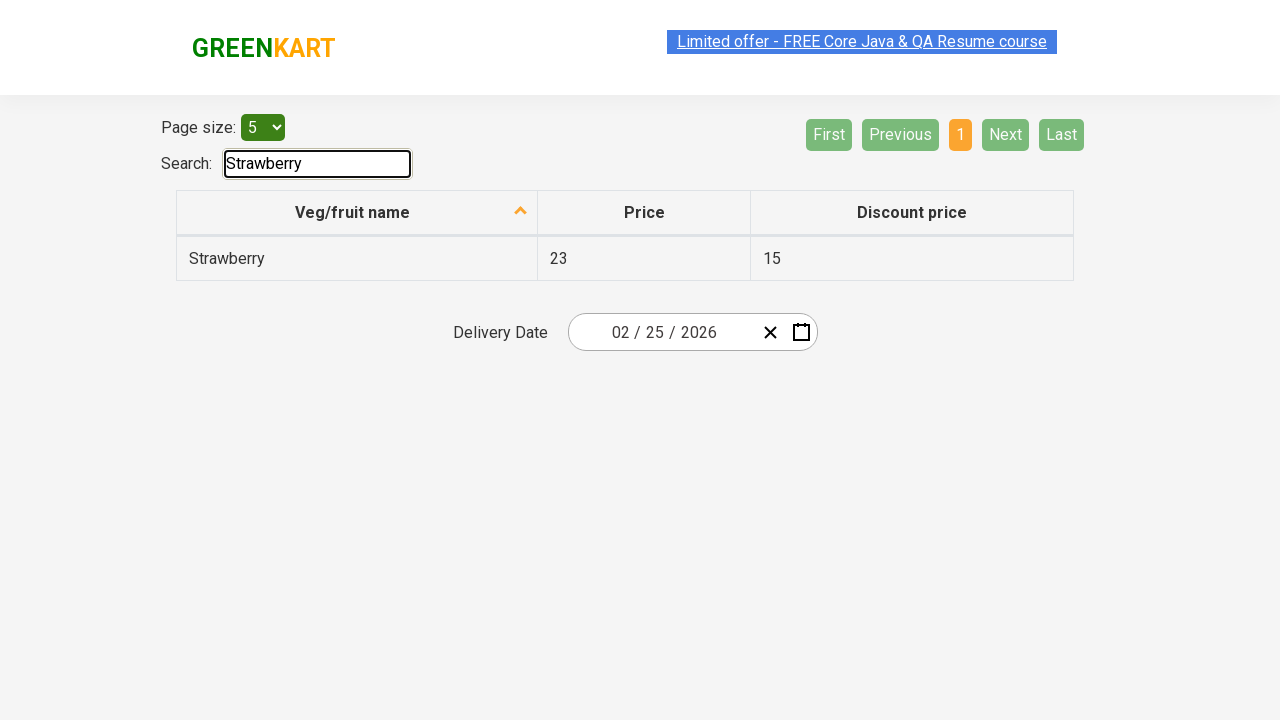

Waited for search results to load
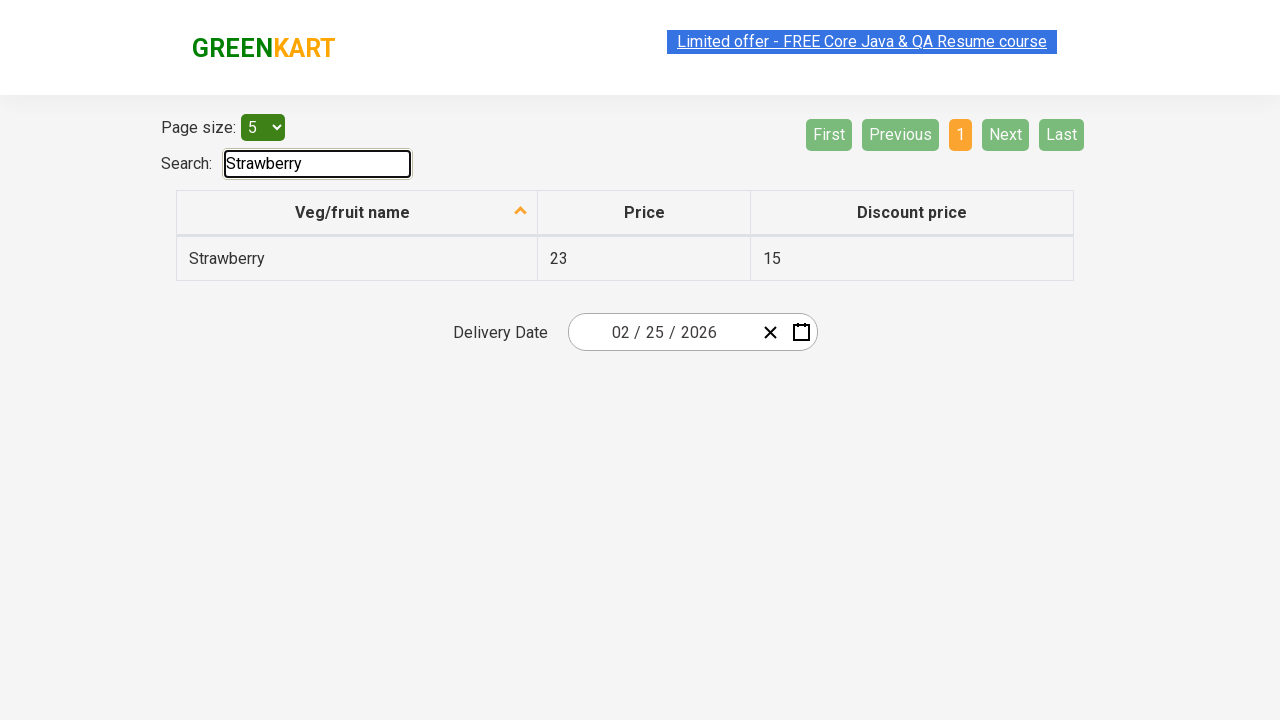

Located search result elements
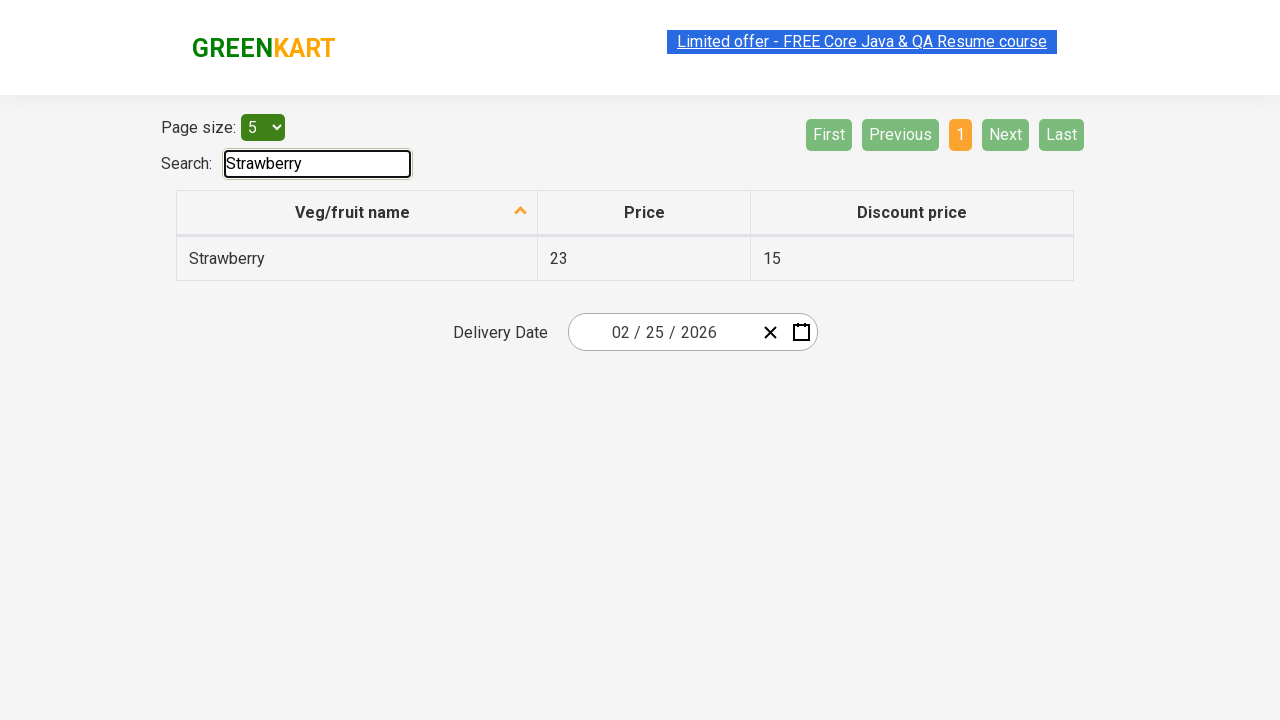

Verified that search results are displayed for 'Strawberry'
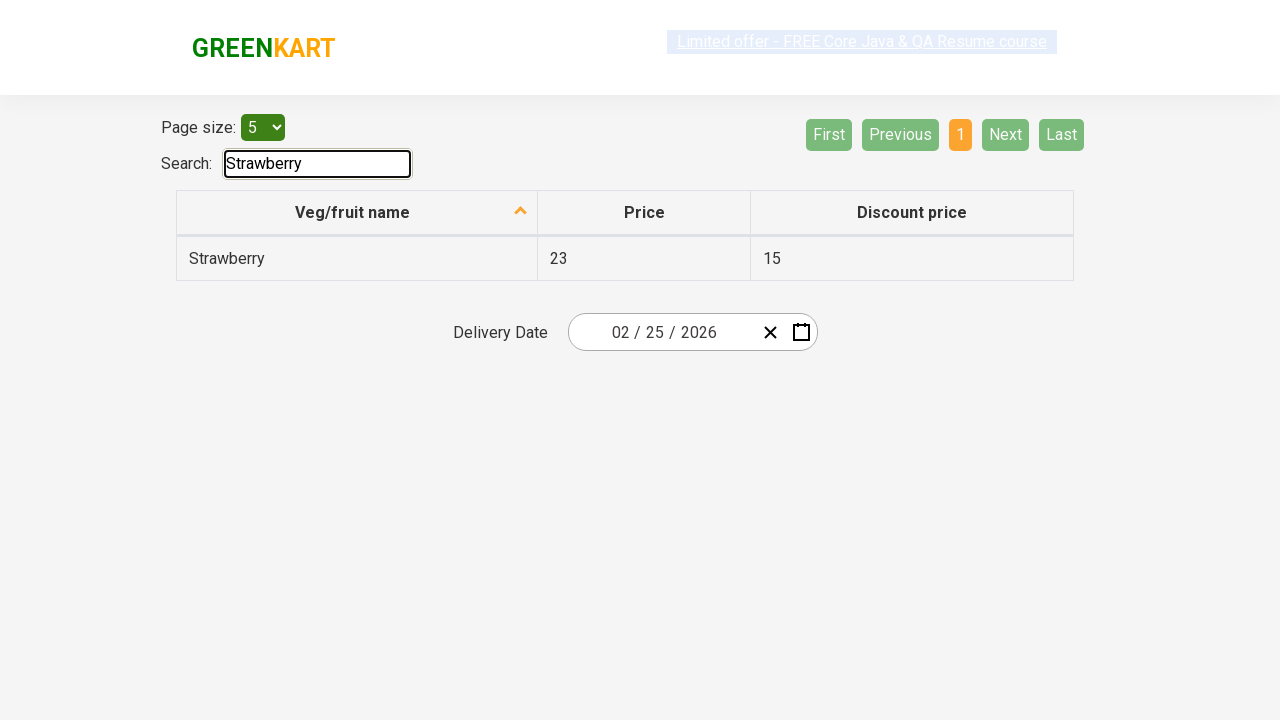

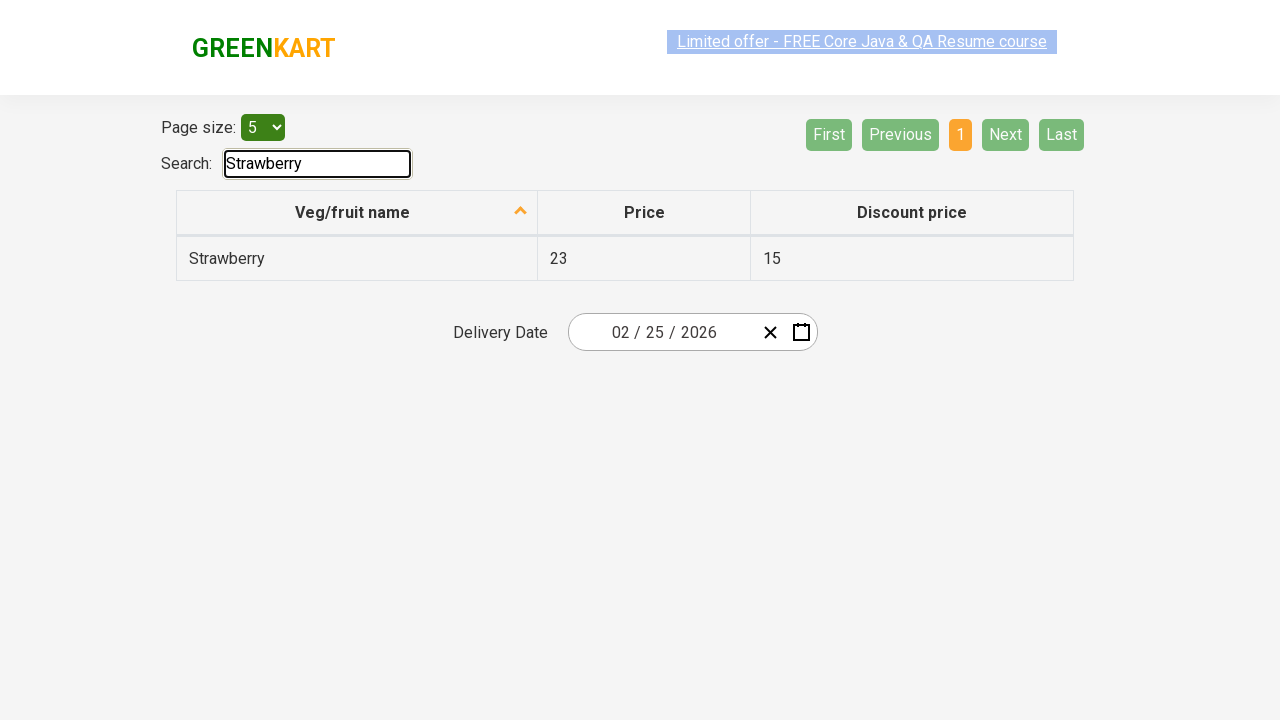